Navigates to WebdriverIO site, clicks API link, verifies page elements, opens search modal, types a query, and closes the search.

Starting URL: https://webdriver.io/

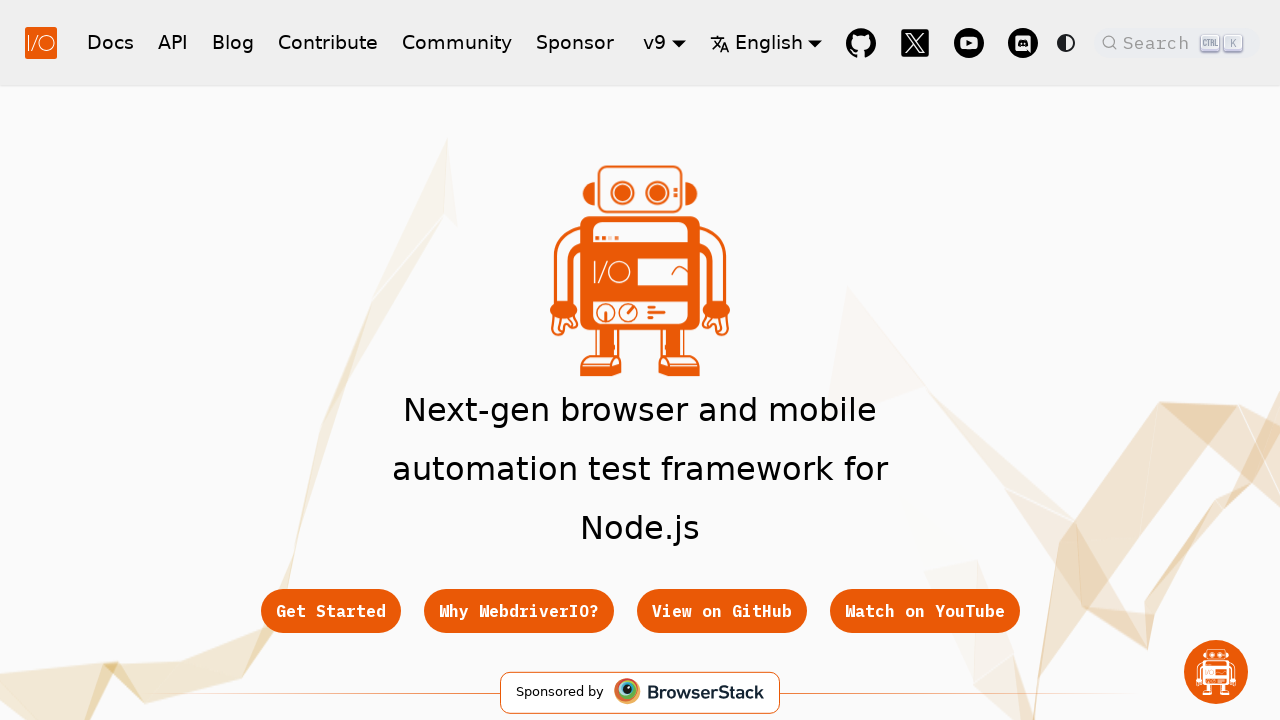

Clicked API link in navigation at (173, 42) on xpath=//*[@id="__docusaurus"]/nav/div[1]/div[1]/a[3]
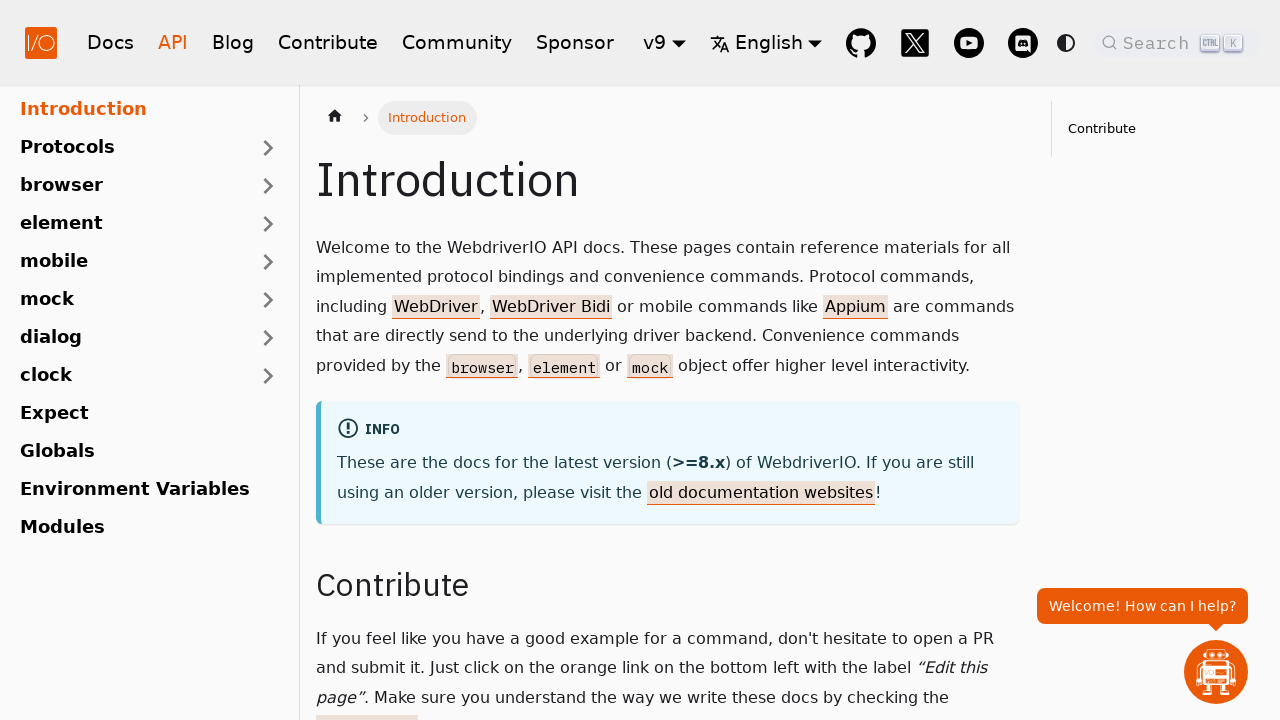

API page loaded successfully
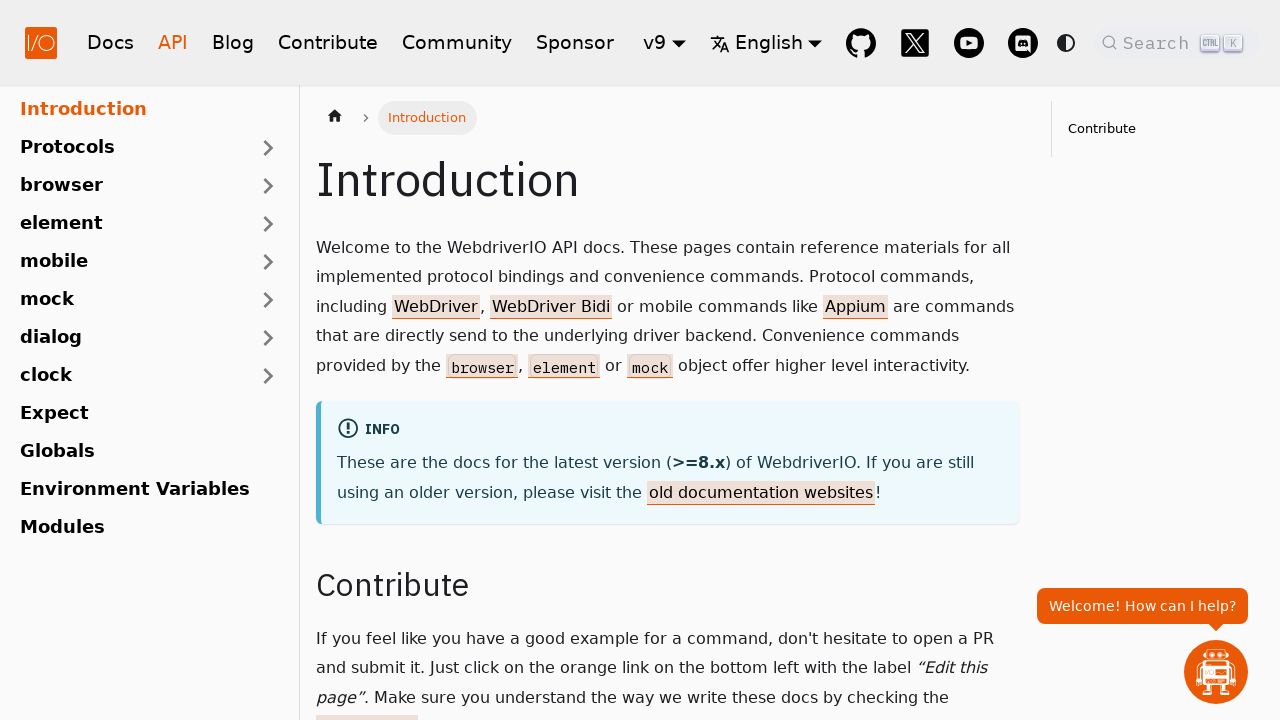

Verified Introduction header exists on API page
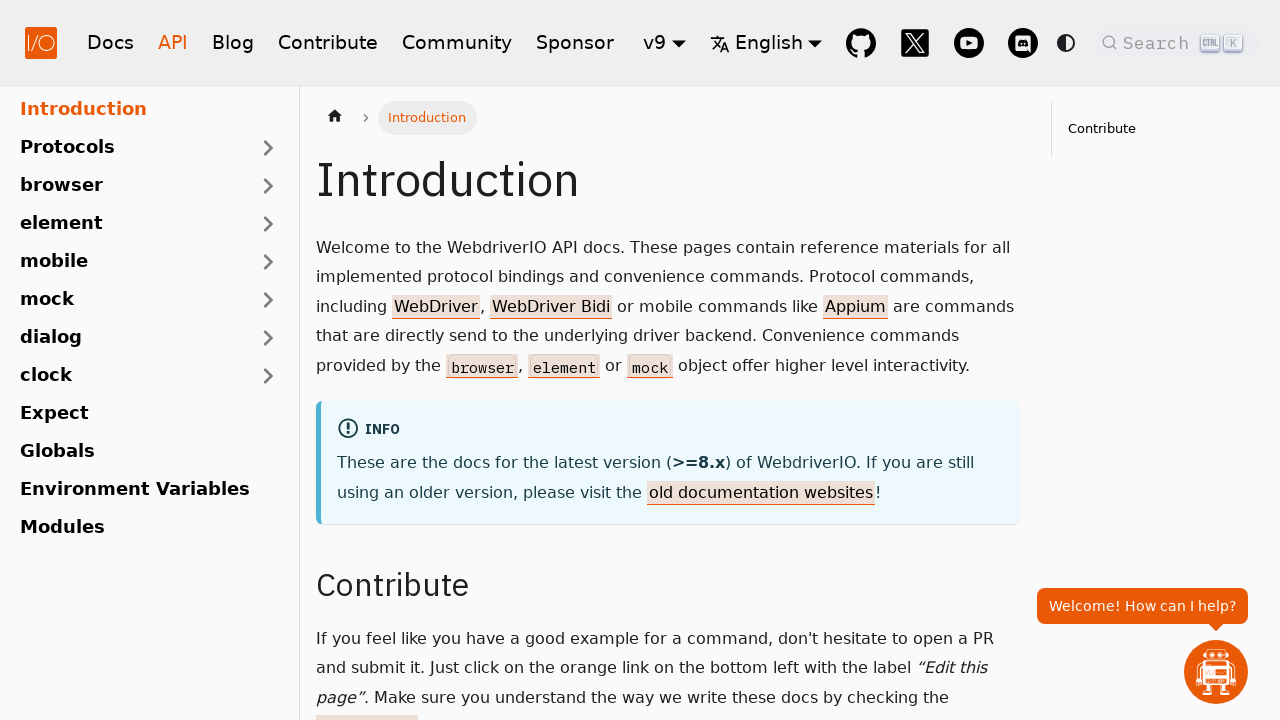

Opened search modal by clicking search button at (1159, 42) on xpath=//*[@id="__docusaurus"]/nav/div[1]/div[2]/div[4]/button/span[1]/span
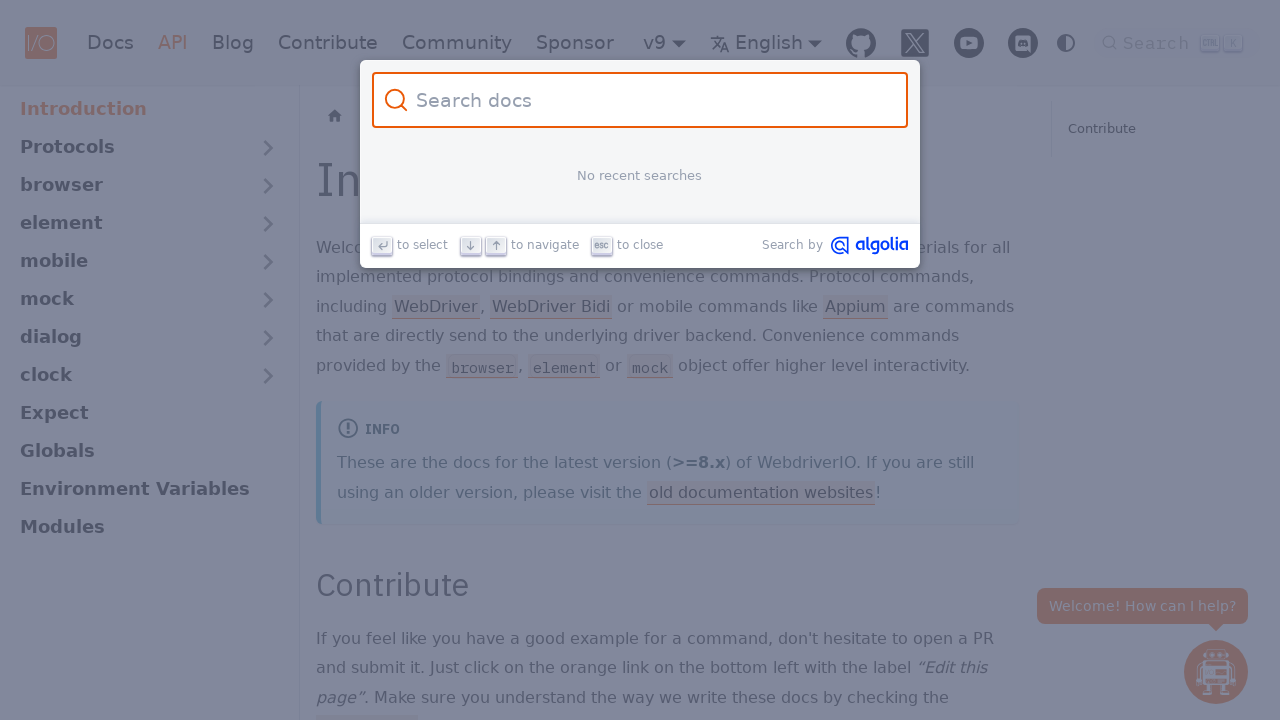

Typed 'All is done' in search input field on #docsearch-input
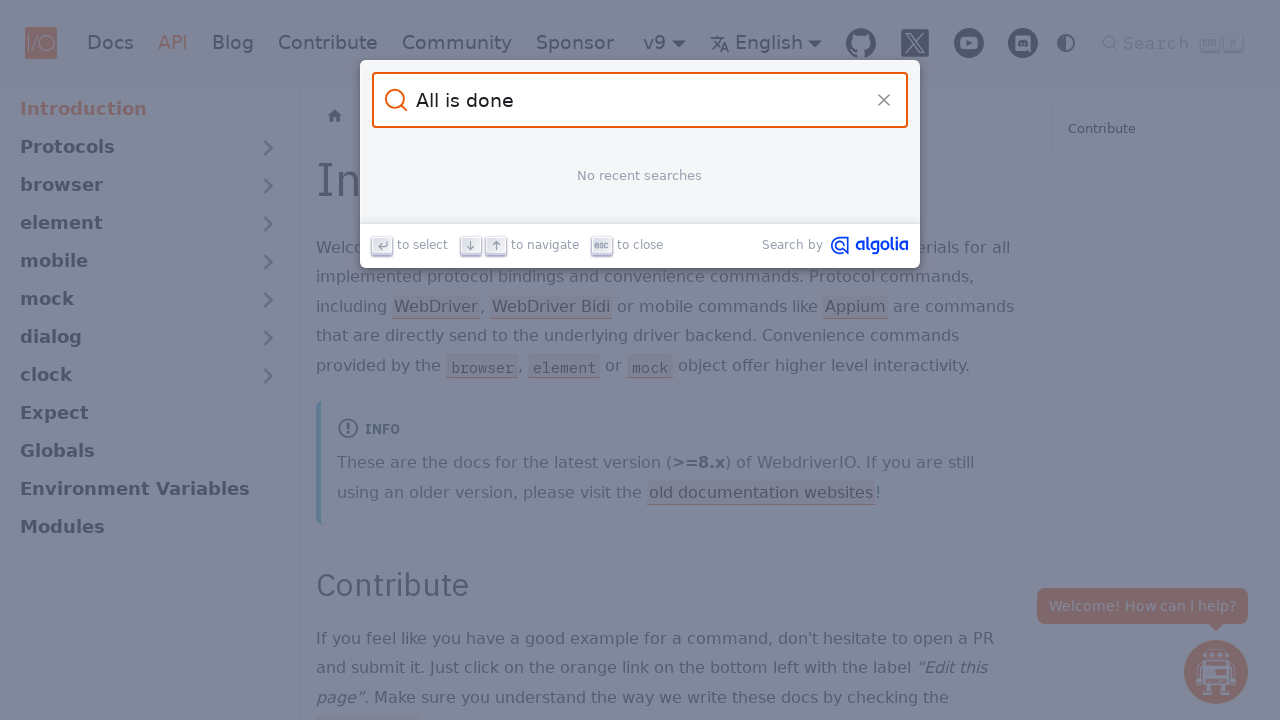

Waited for search results to display
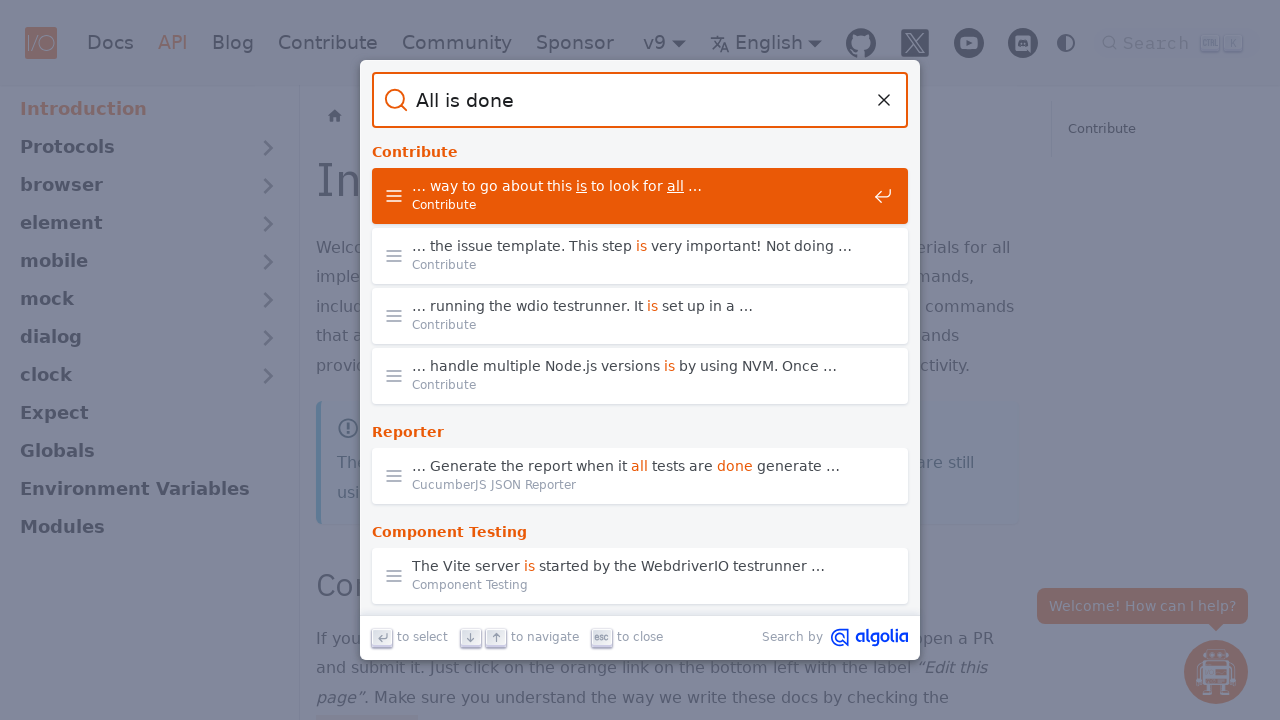

Closed search modal by clicking close button at (884, 100) on xpath=/html/body/div[1]/div/div/header/form/button
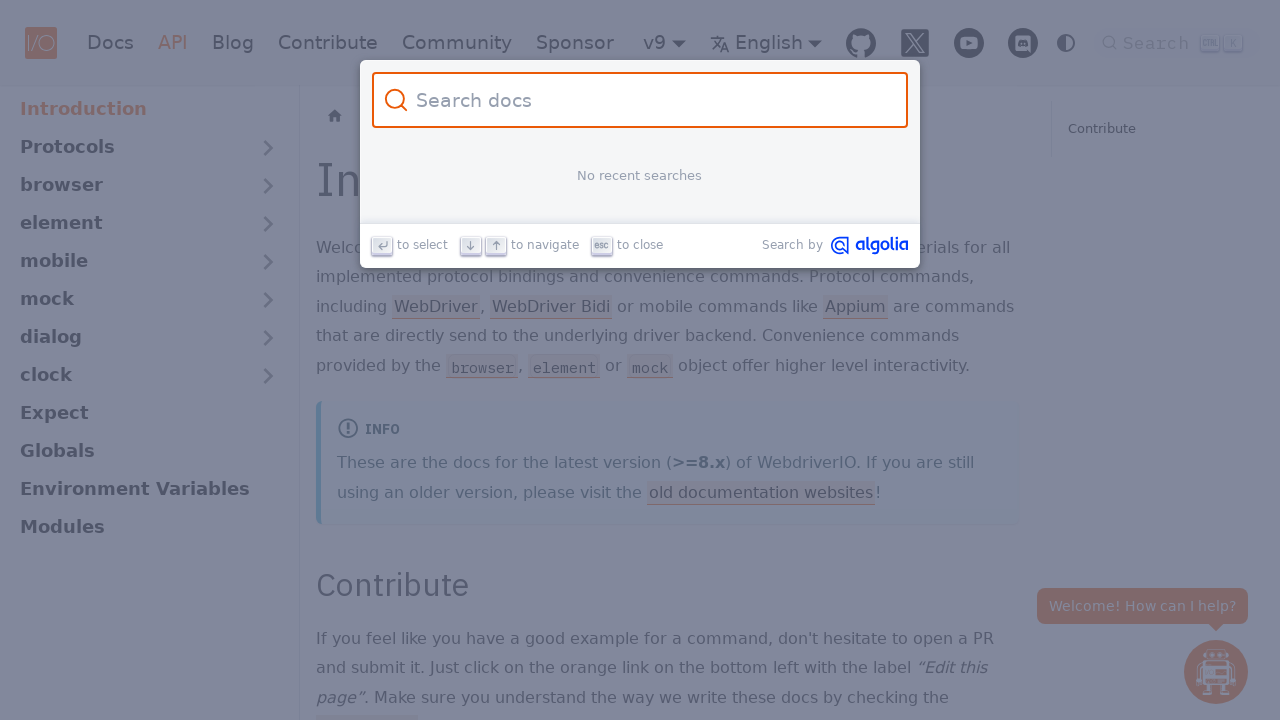

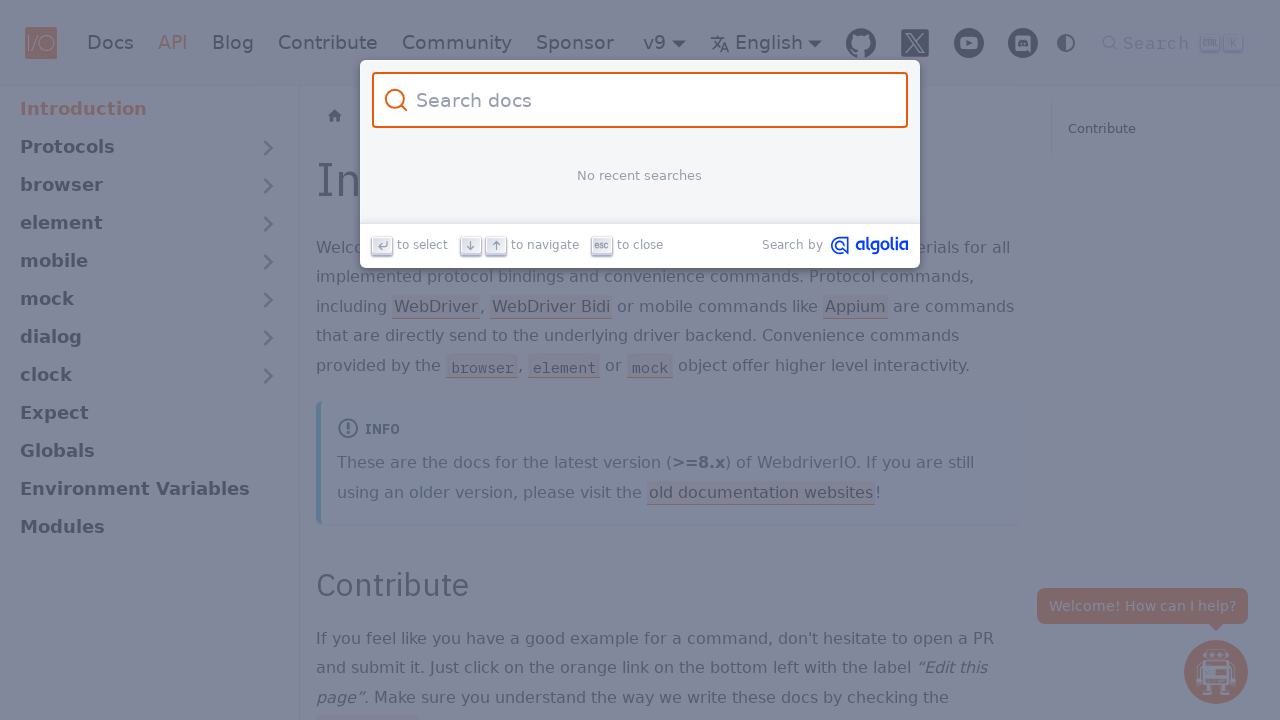